Tests jQuery dropdown with cascade option selection by clicking the dropdown, filtering choices, and selecting multiple options

Starting URL: https://www.jqueryscript.net/demo/Drop-Down-Combo-Tree/

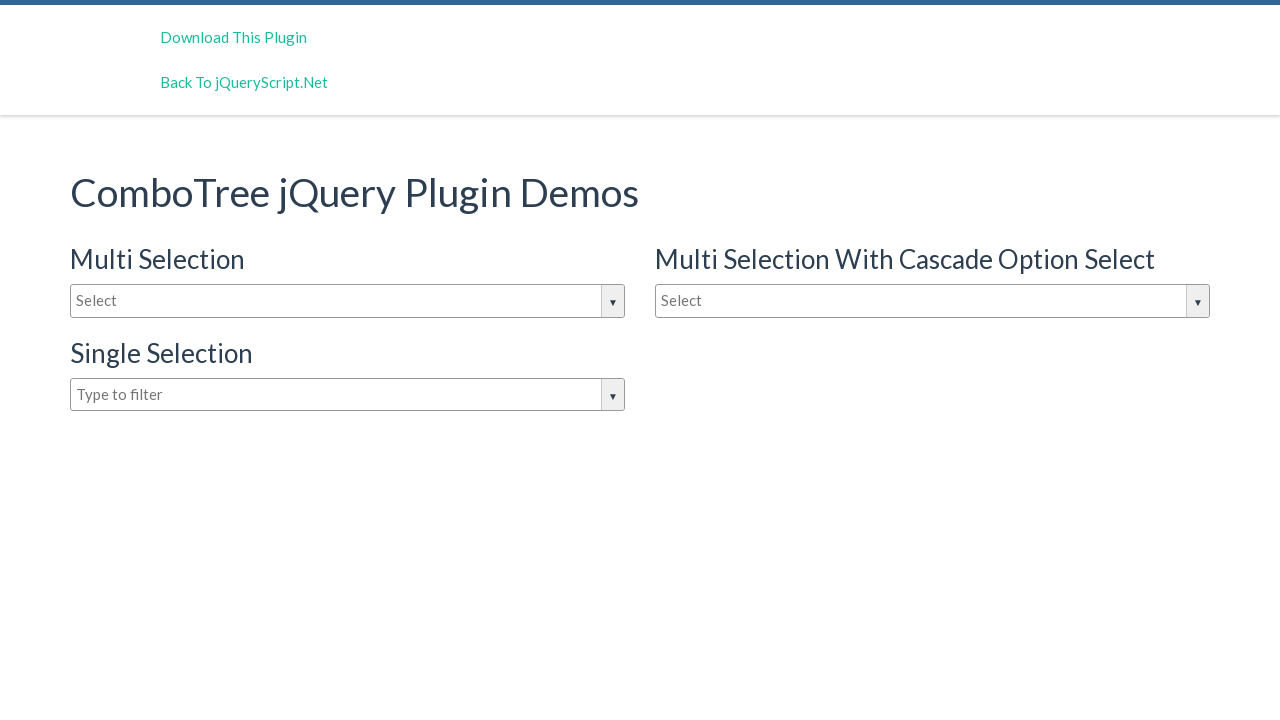

Clicked dropdown to open it at (932, 301) on #justAnInputBox1
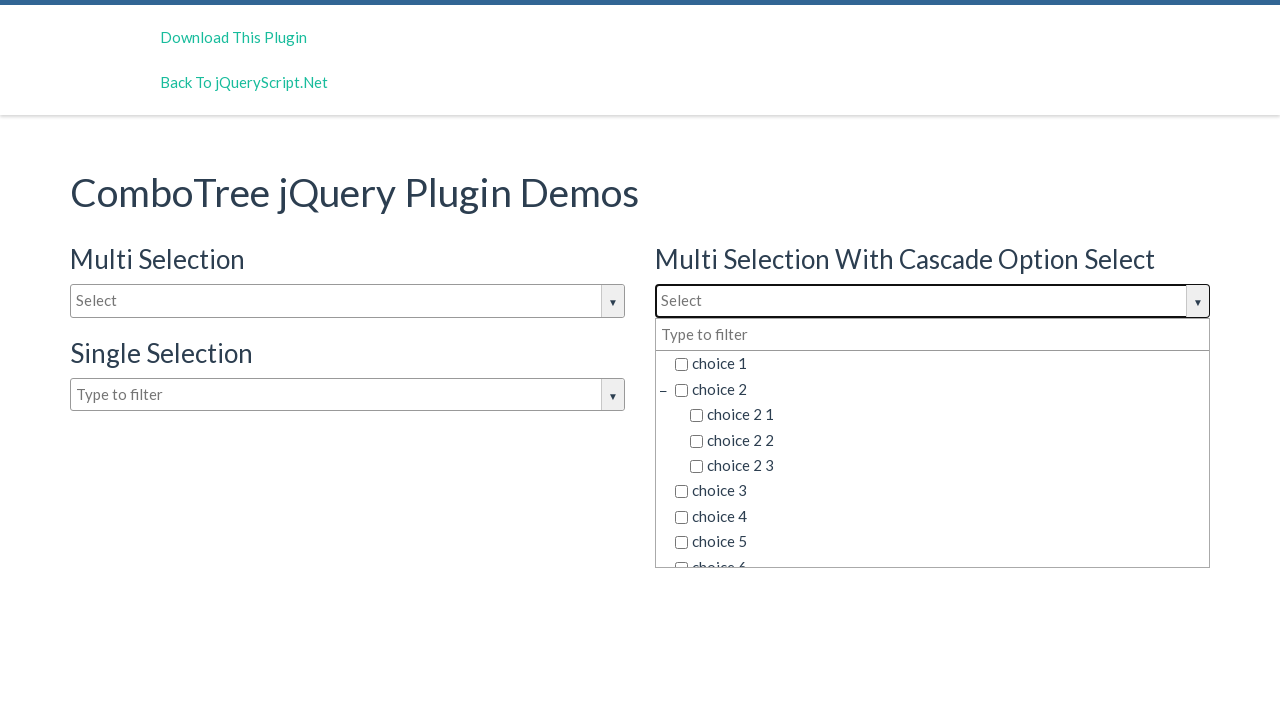

Filtered dropdown options by typing 'choice 2' on (//*[@class='multiplesFilter'])[2]
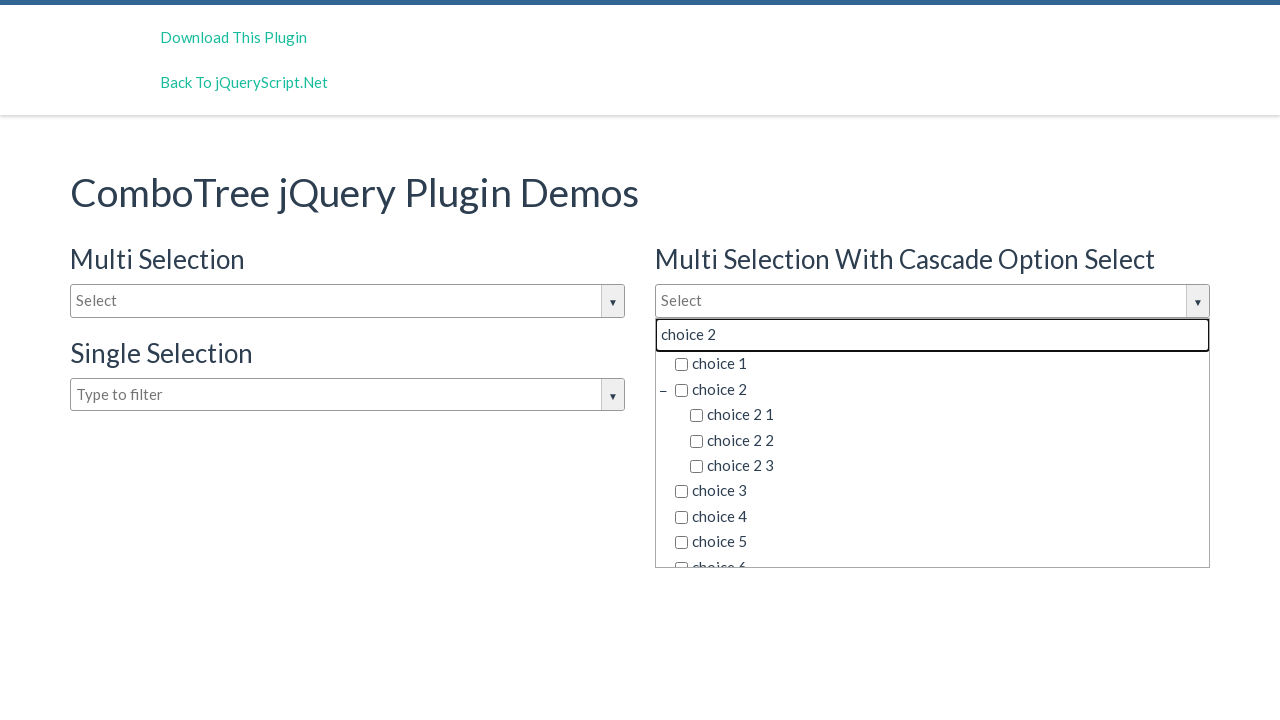

Selected 'choice 2 1' from filtered options at (948, 415) on xpath=//h3[text()='Multi Selection With Cascade Option Select']/following-siblin
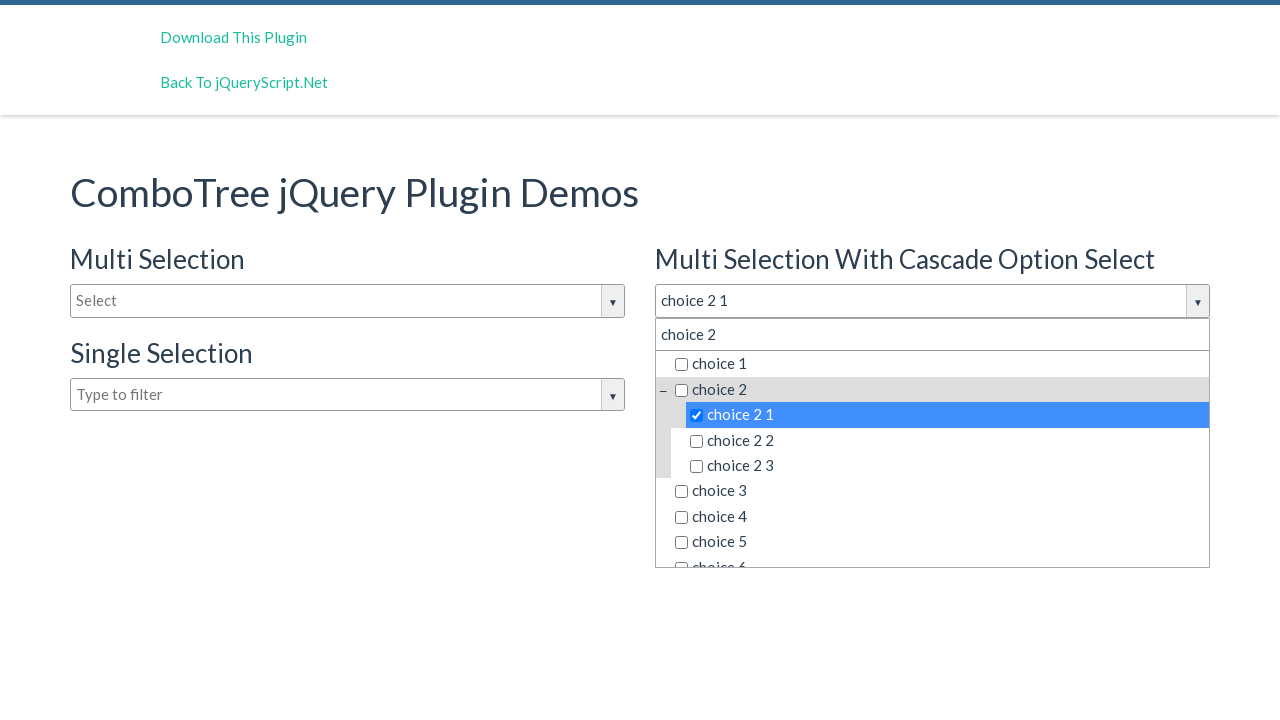

Selected 'choice 2 2' from filtered options at (948, 440) on xpath=//h3[text()='Multi Selection With Cascade Option Select']/following-siblin
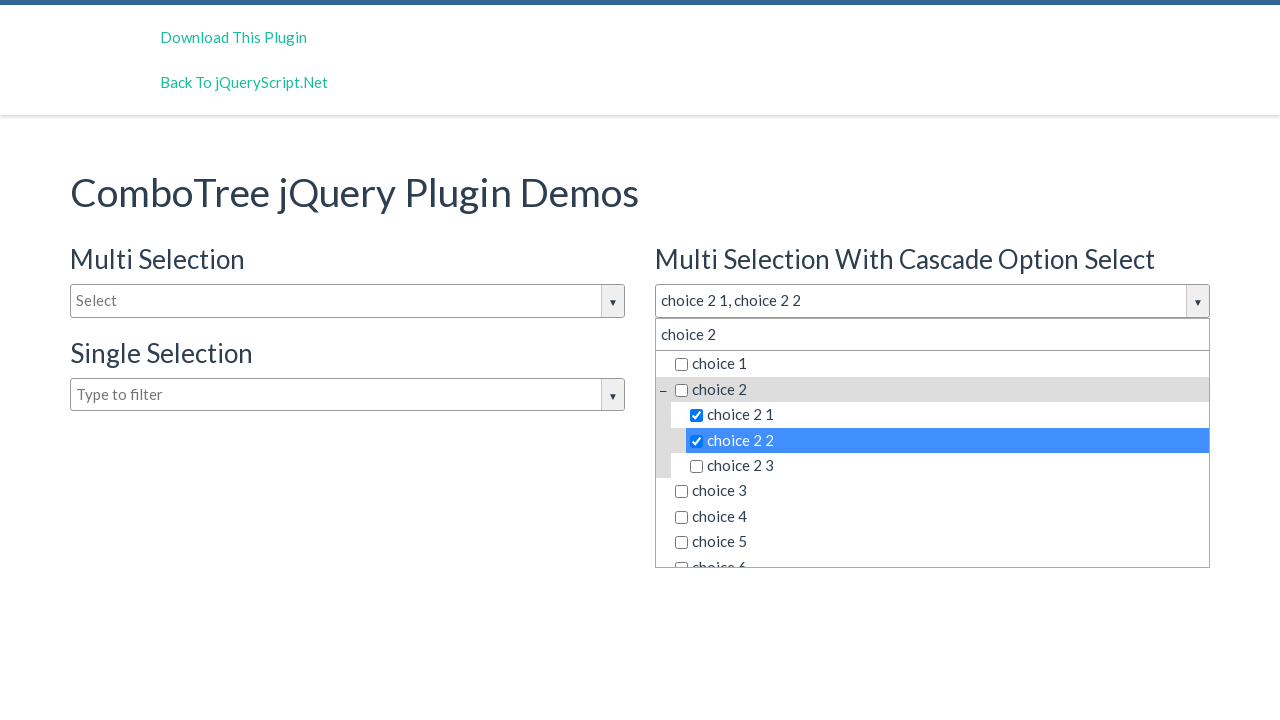

Selected 'choice 2 3' from filtered options at (948, 466) on xpath=//h3[text()='Multi Selection With Cascade Option Select']/following-siblin
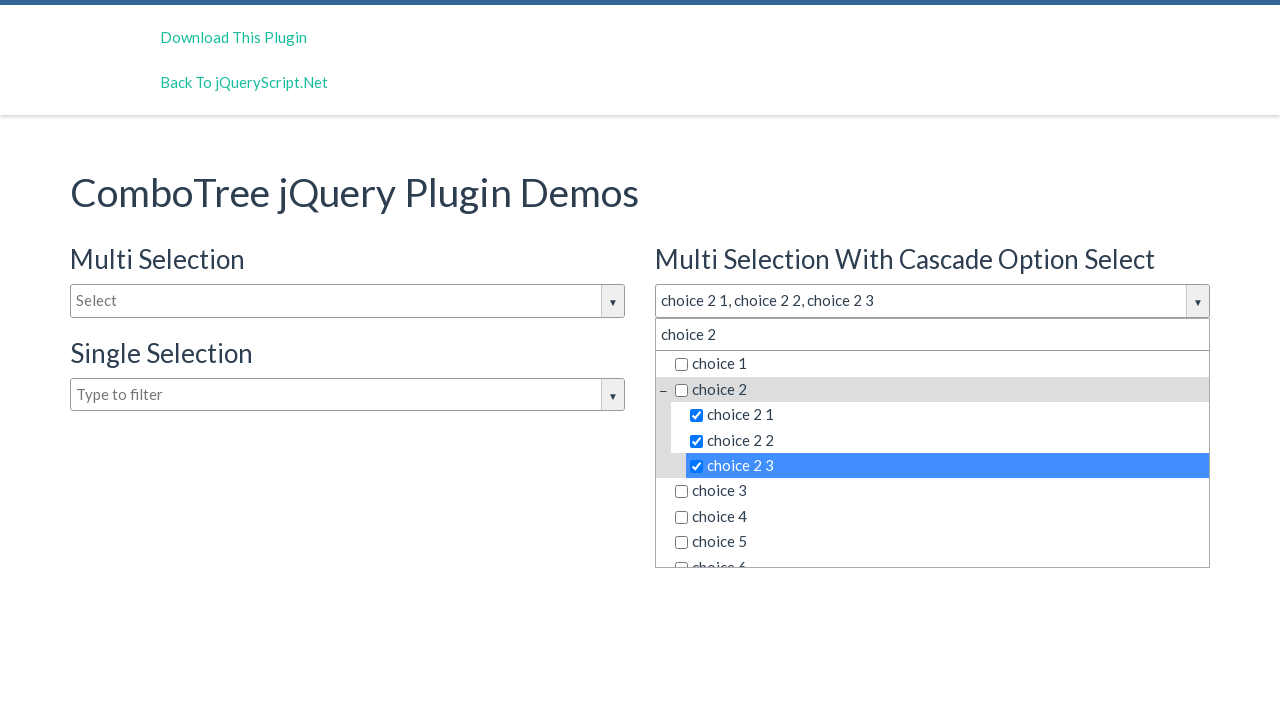

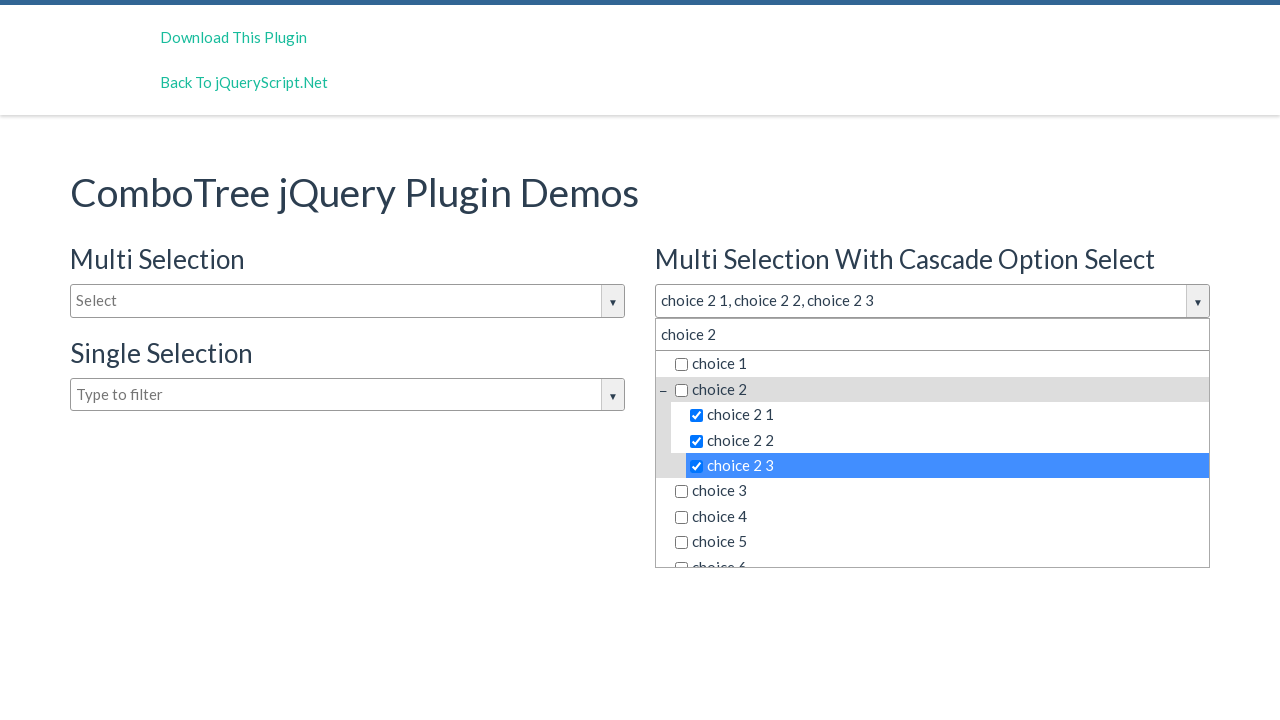